Navigates to YouTube homepage and verifies the page loads by checking the title

Starting URL: https://youtube.com/

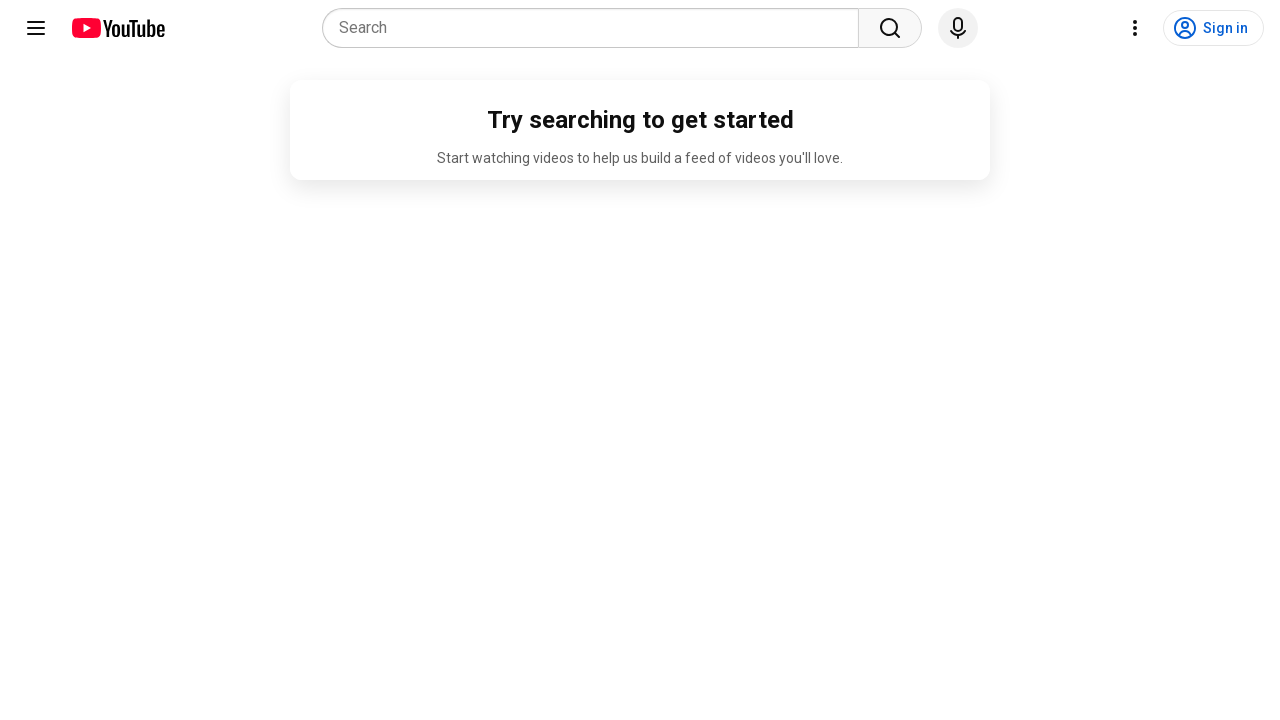

Navigated to YouTube homepage
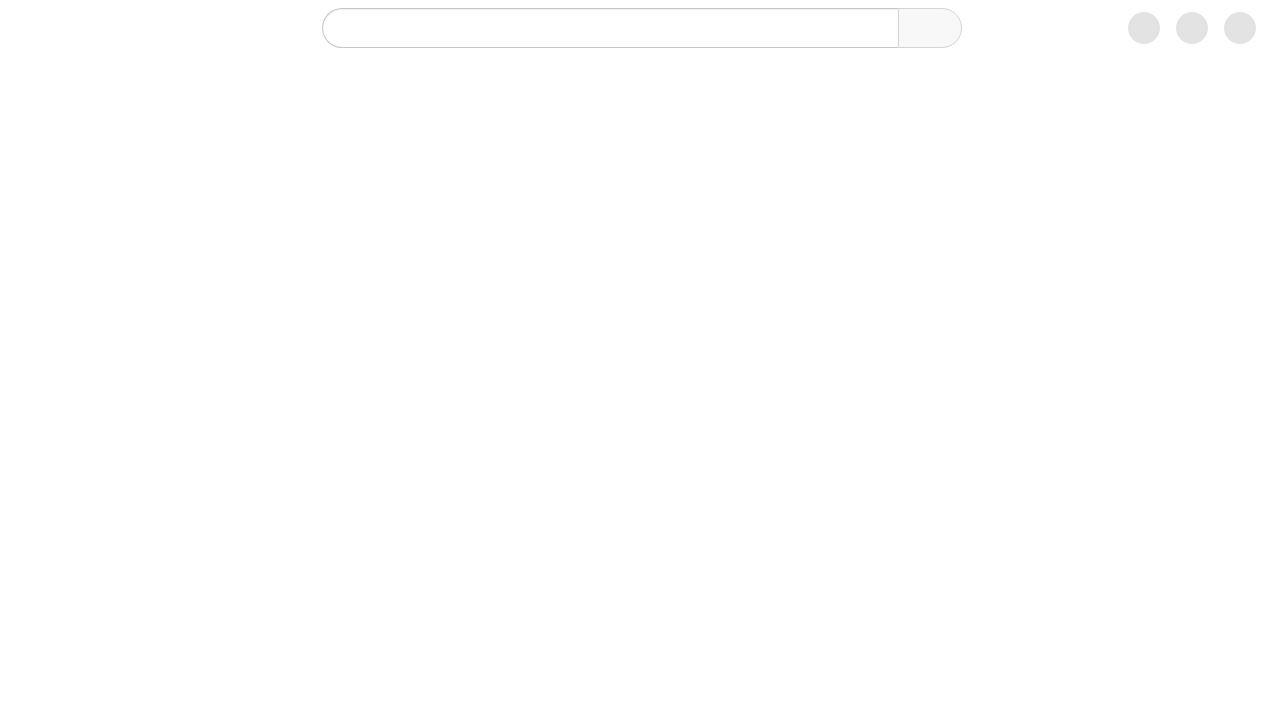

Page loaded with domcontentloaded state
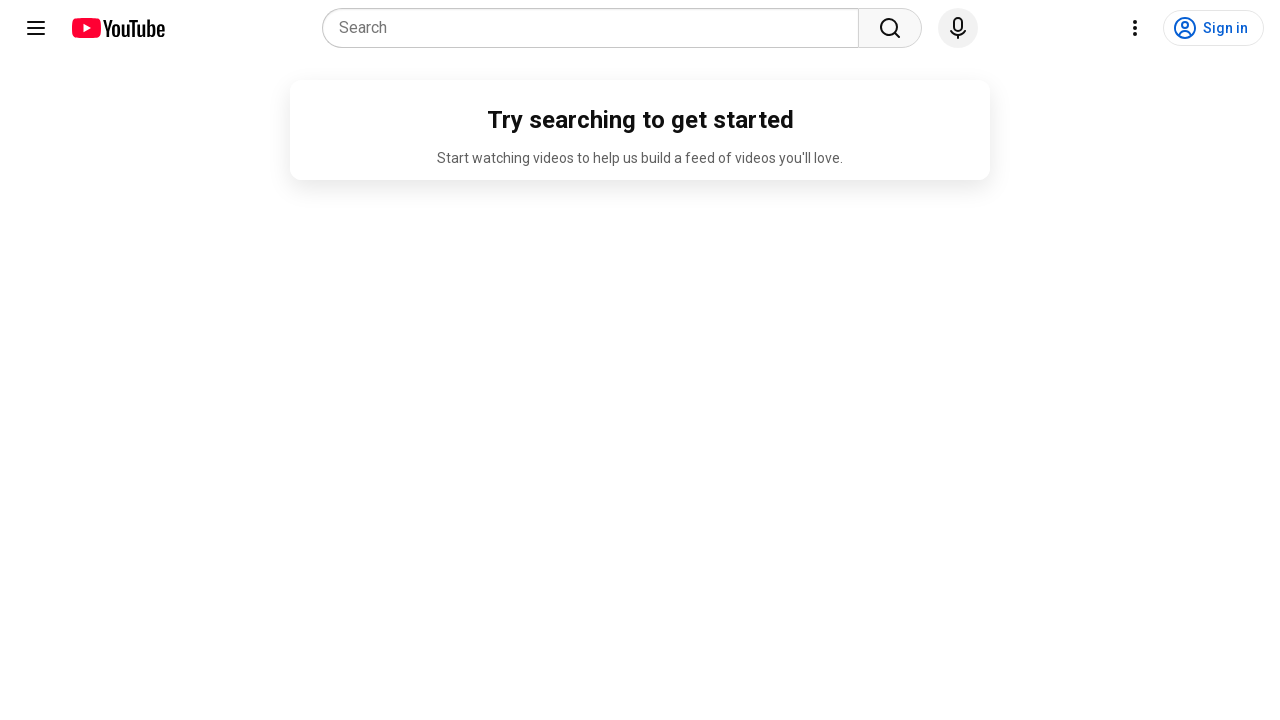

Retrieved page title: YouTube
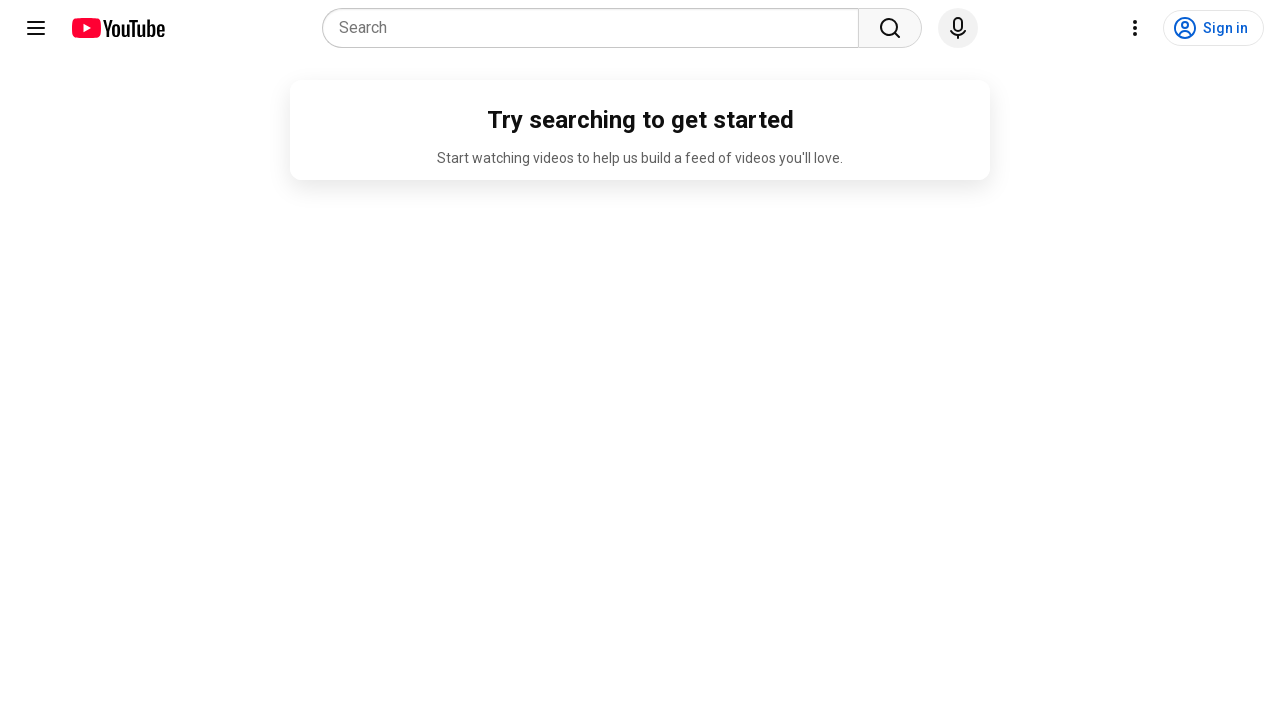

Printed page title to console
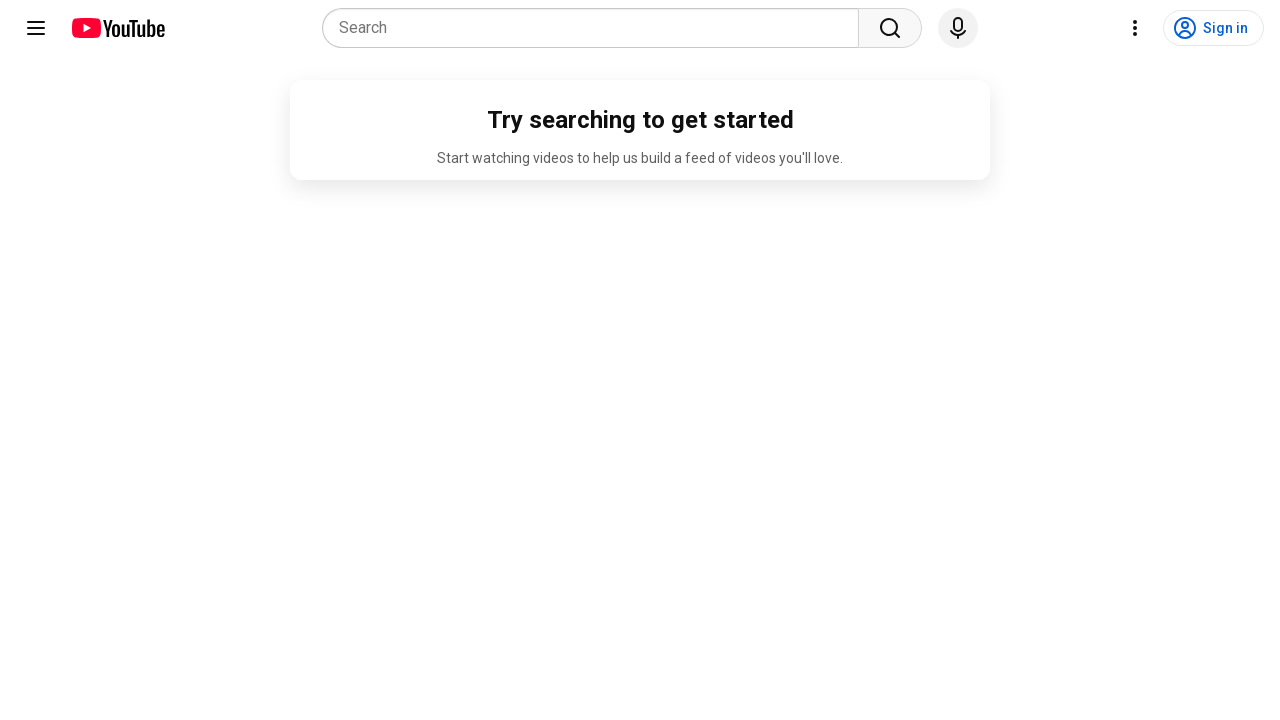

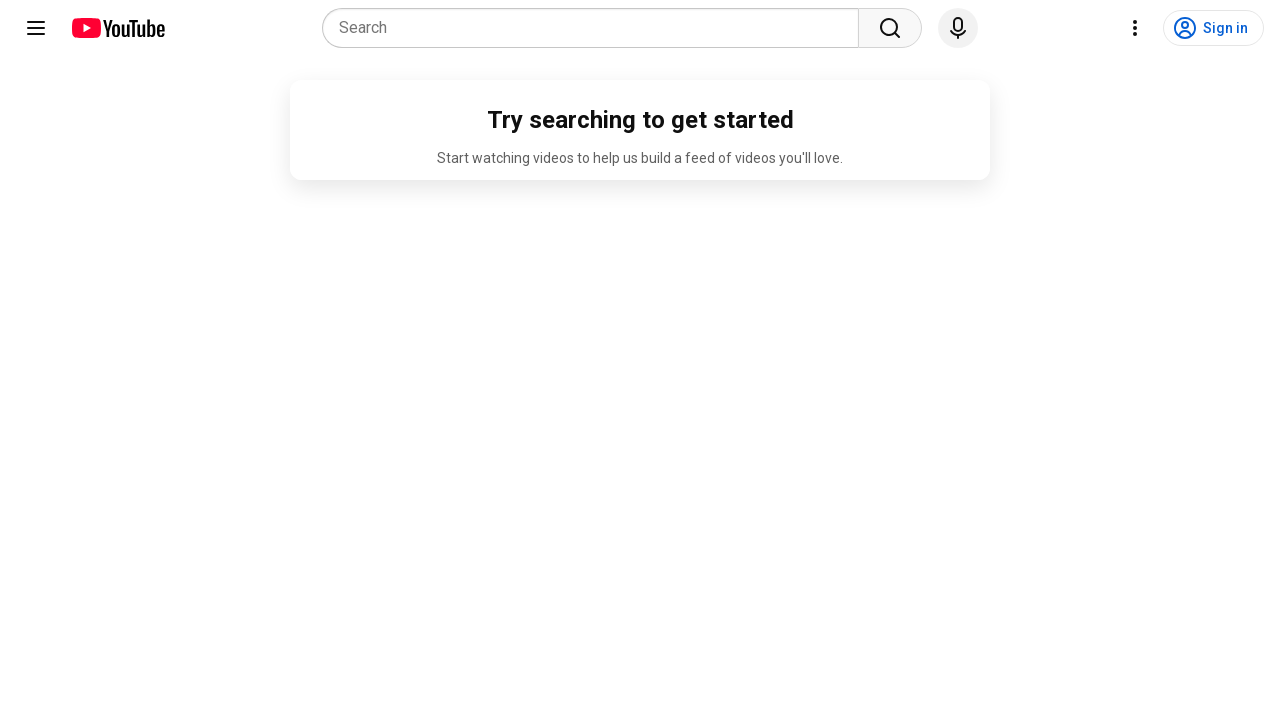